Tests iframe handling by navigating to a frames demo page, clicking on a tab to show nested iframes, switching through nested iframe contexts, and entering text in an input field within the innermost iframe.

Starting URL: https://demo.automationtesting.in/Frames.html

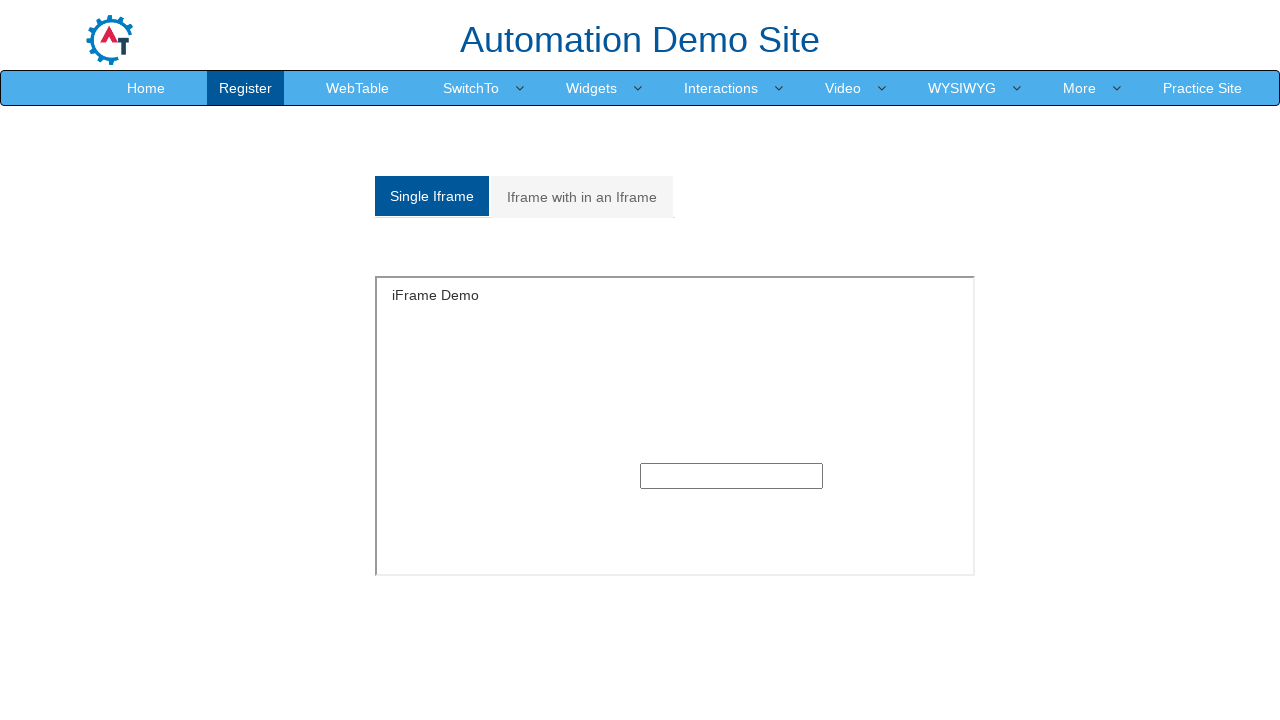

Clicked on the second tab to show nested iframes at (582, 197) on (//a[@data-toggle='tab'])[2]
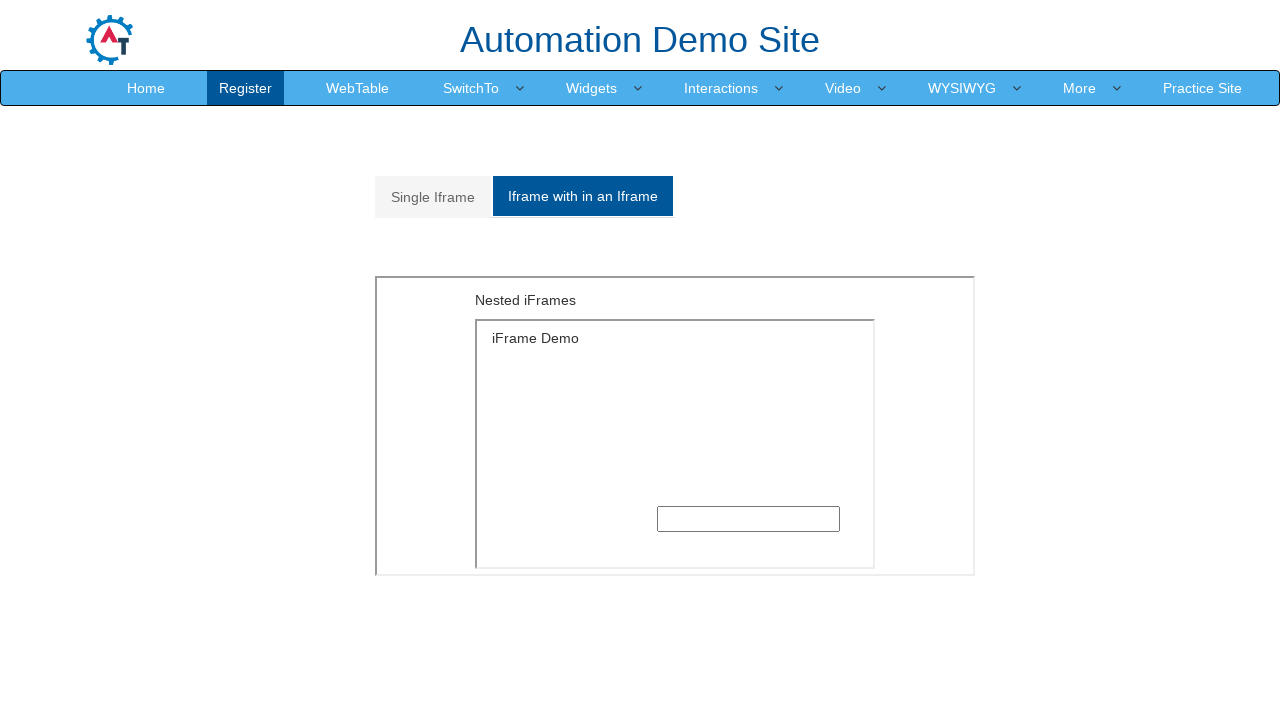

Waited for iframe structure to be ready
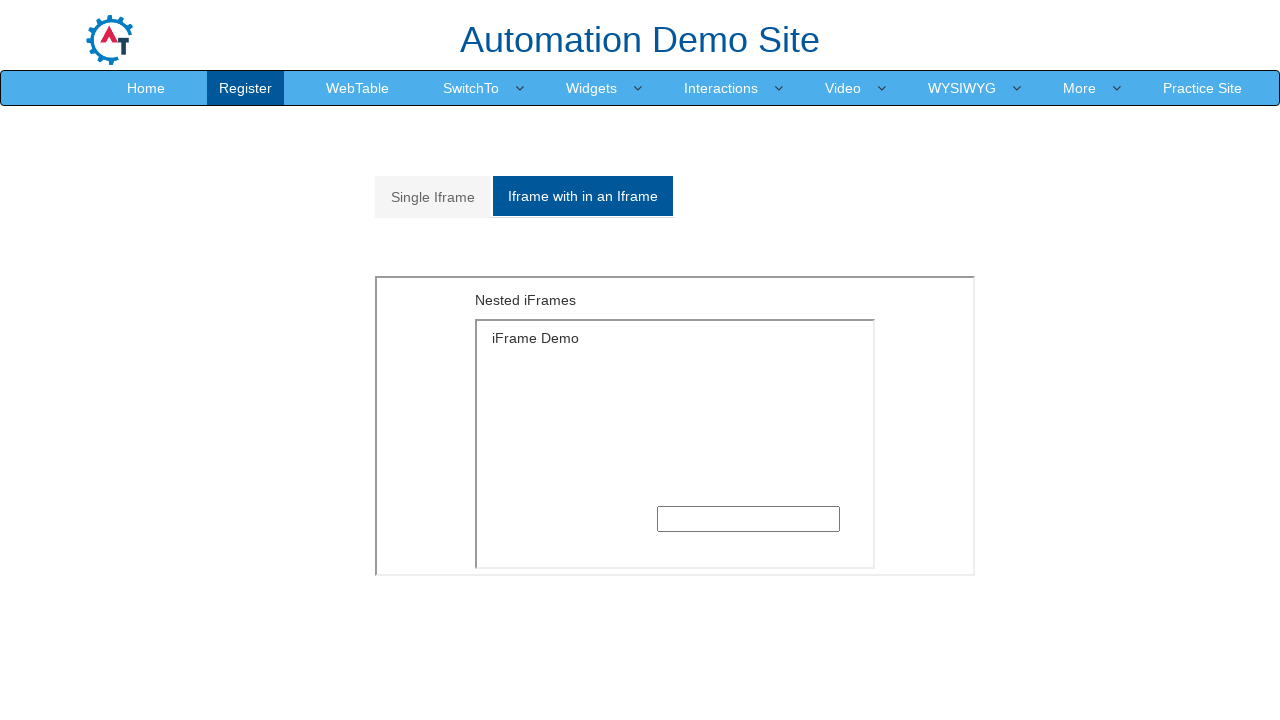

Located the outer iframe
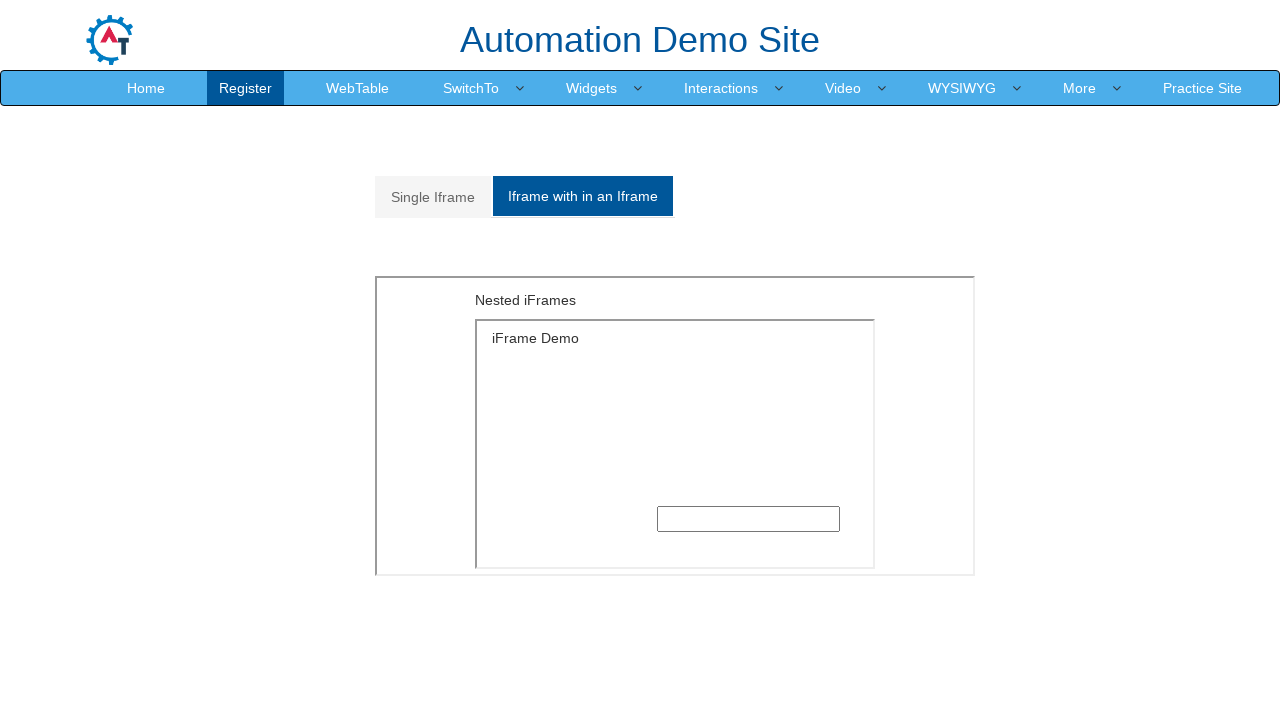

Located the inner iframe within the outer iframe
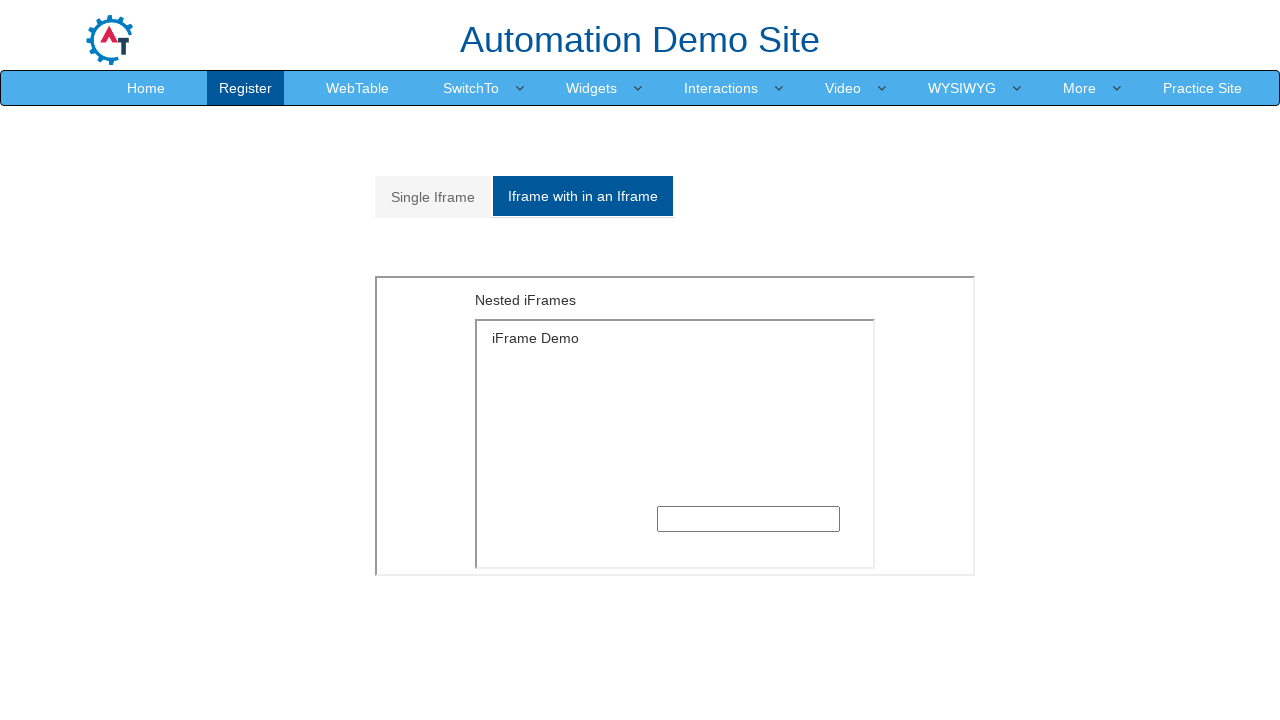

Entered 'hello' in the text input field within the innermost iframe on iframe >> nth=1 >> internal:control=enter-frame >> iframe >> nth=0 >> internal:c
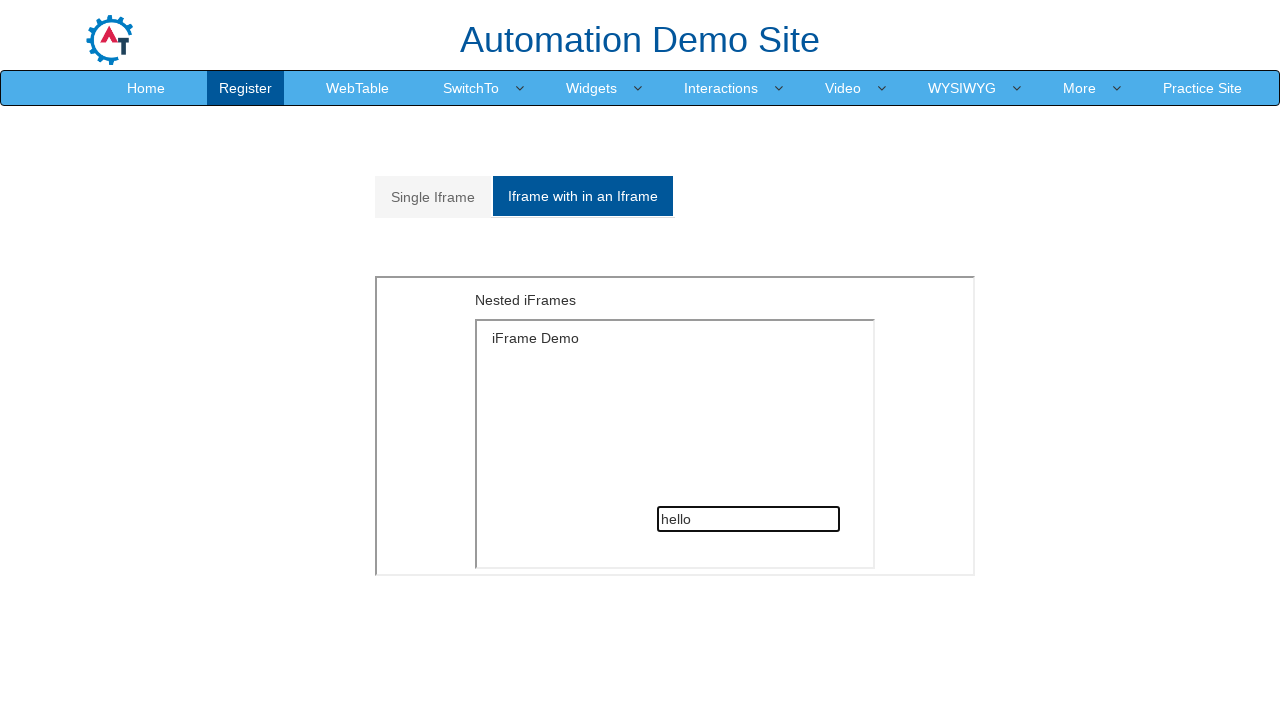

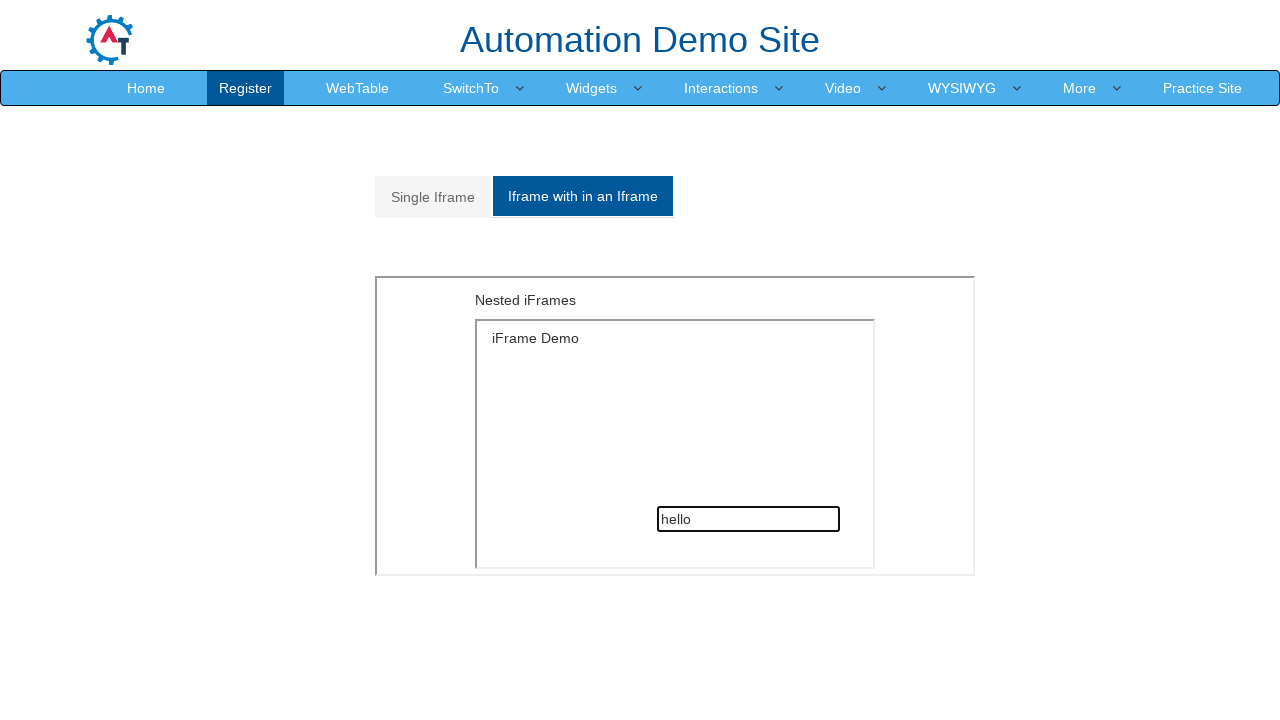